Tests that clicking the Due column header sorts the table in ascending order by verifying each due value is less than or equal to the next value.

Starting URL: http://the-internet.herokuapp.com/tables

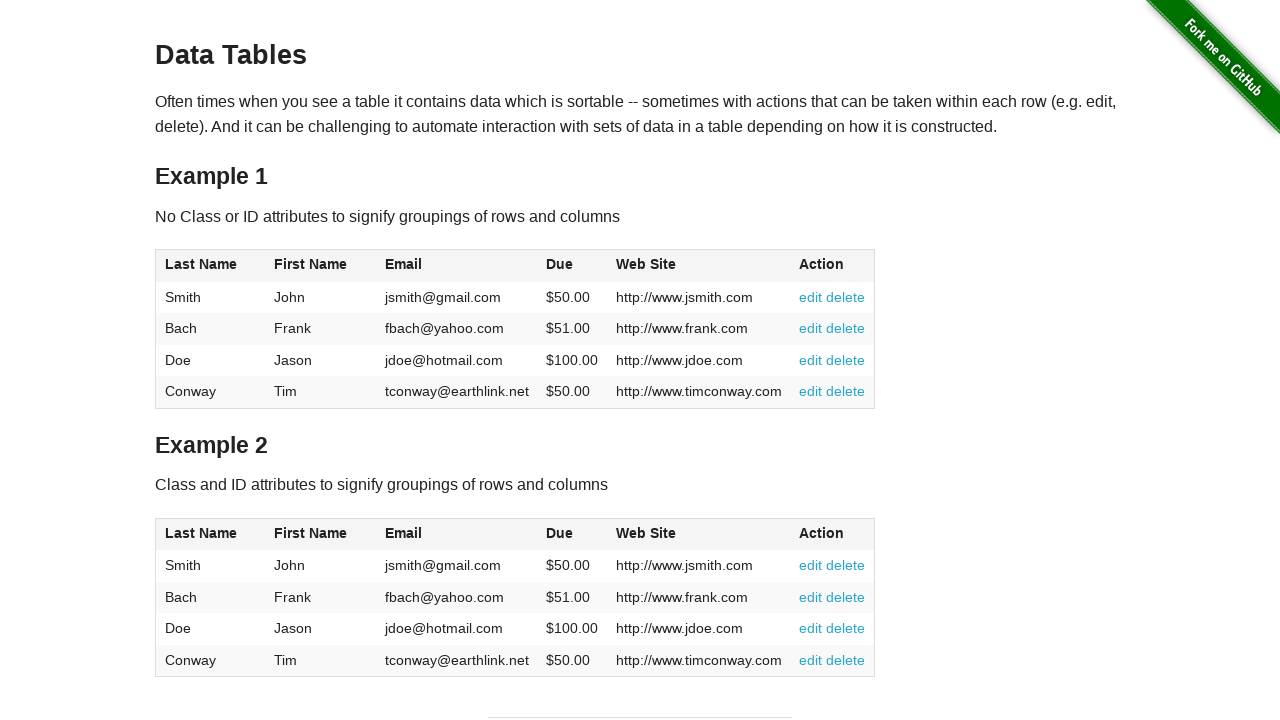

Clicked Due column header to sort table at (572, 266) on #table1 thead tr th:nth-of-type(4)
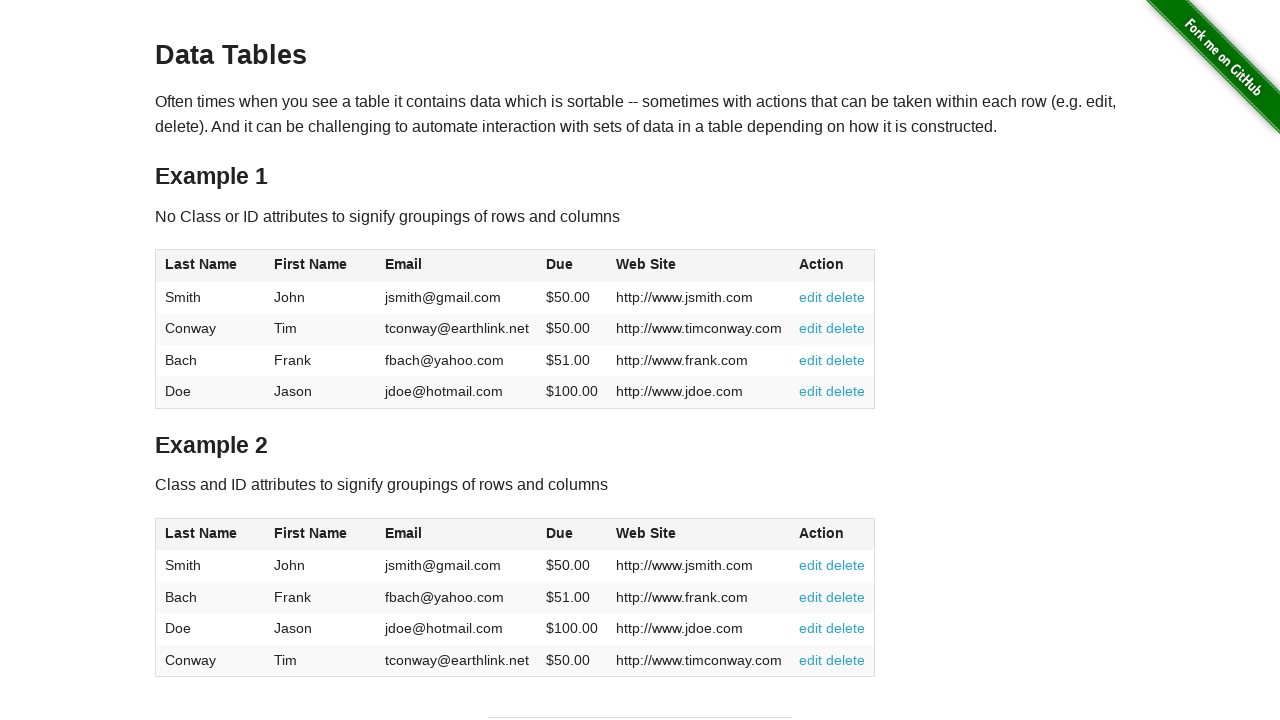

Table Due column cells loaded
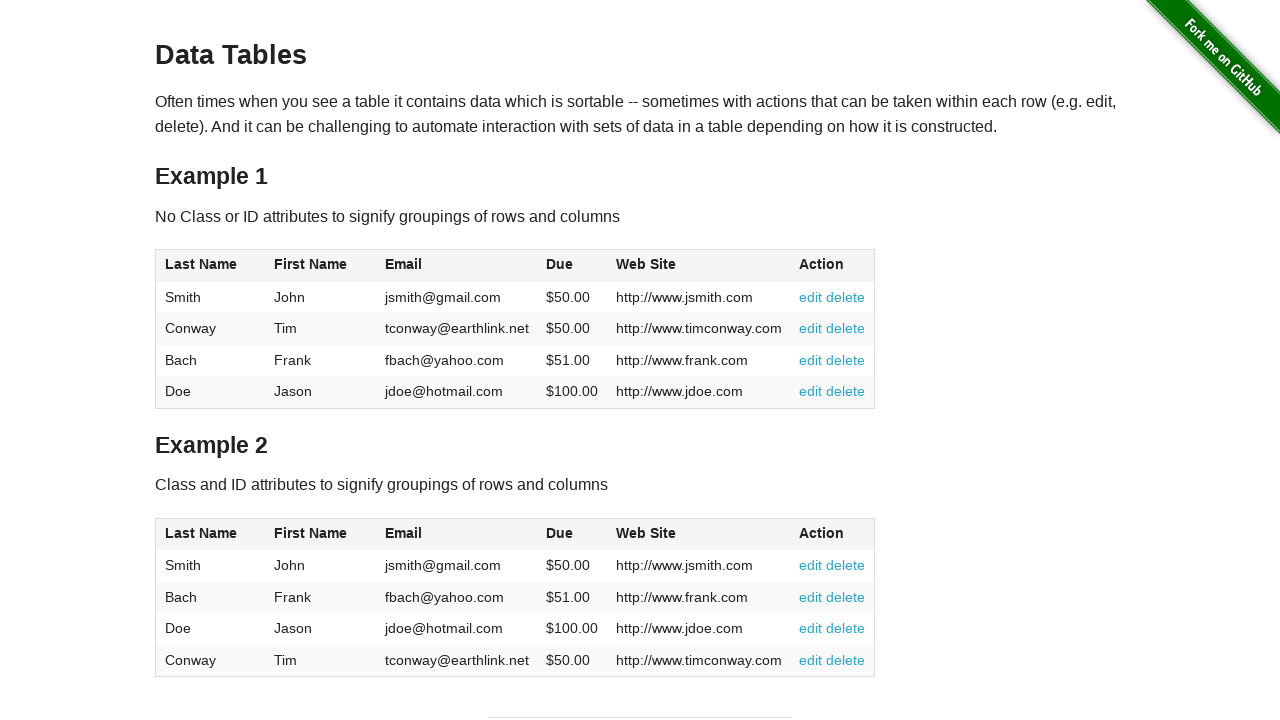

Retrieved all Due column values from table
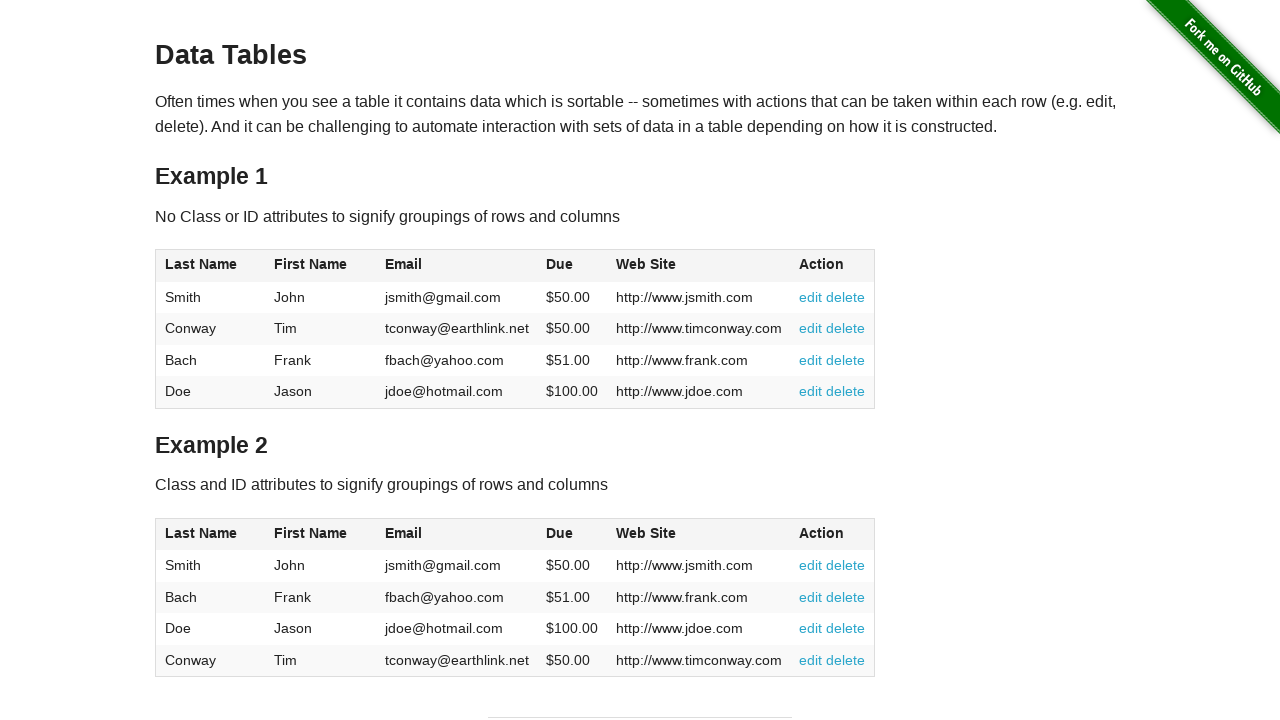

Extracted and converted 4 Due values to floats
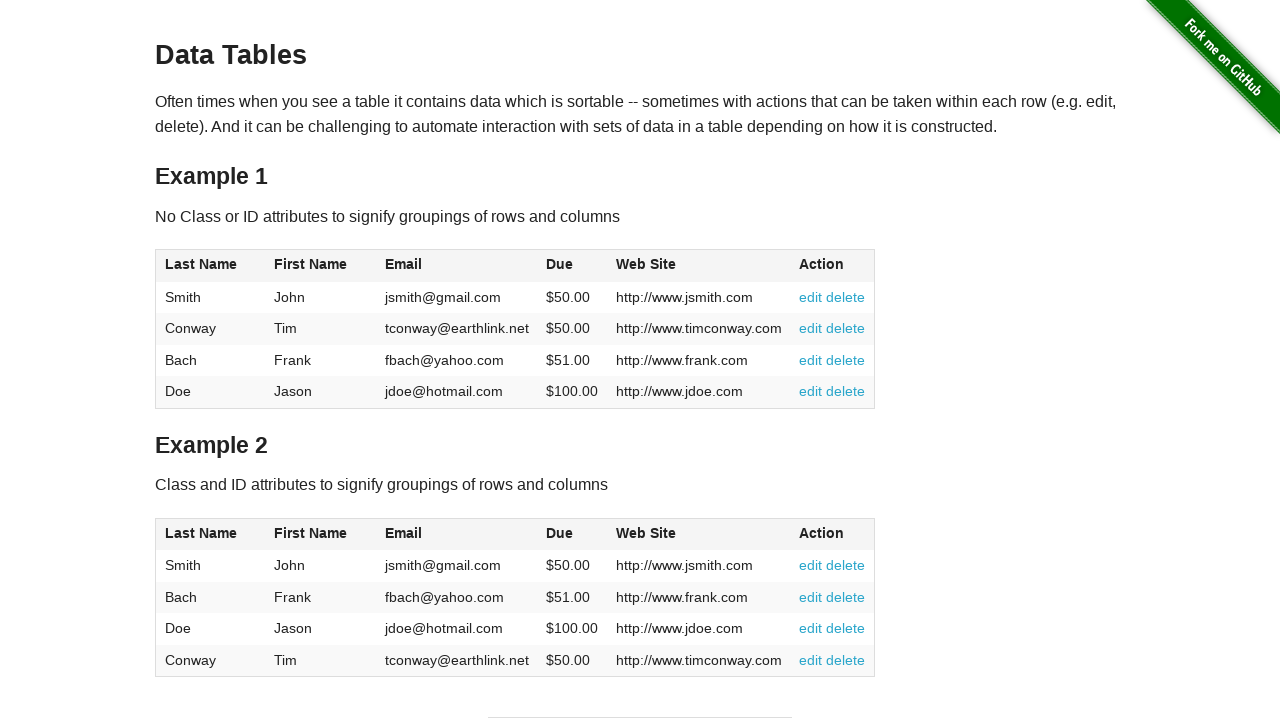

Verified all Due values are in ascending order
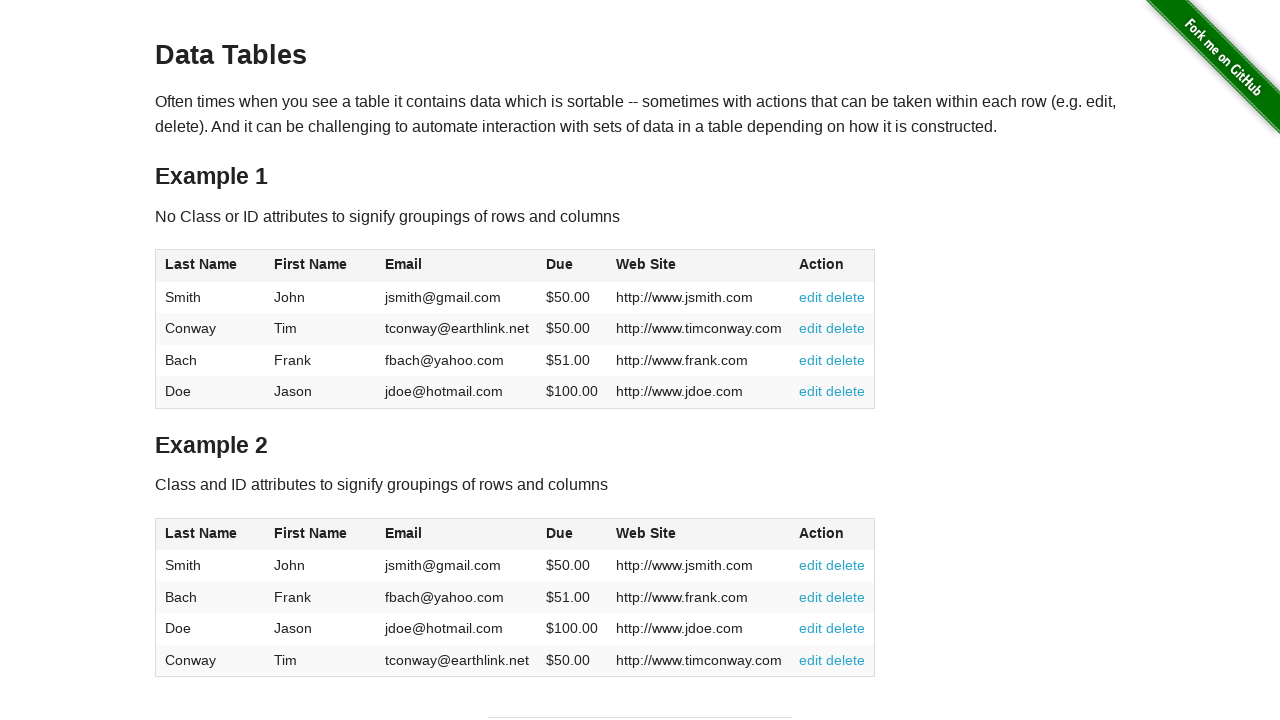

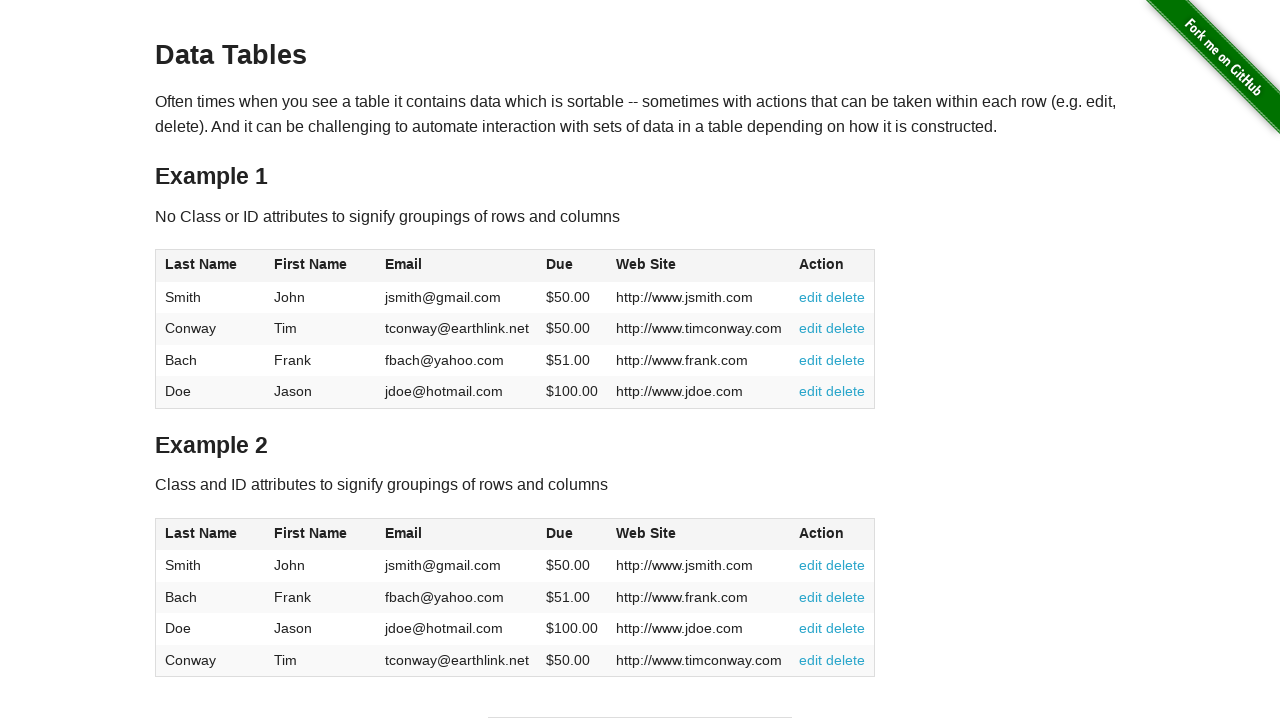